Tests that new todo items are appended to the bottom of the list by creating 3 items and verifying the count

Starting URL: https://demo.playwright.dev/todomvc

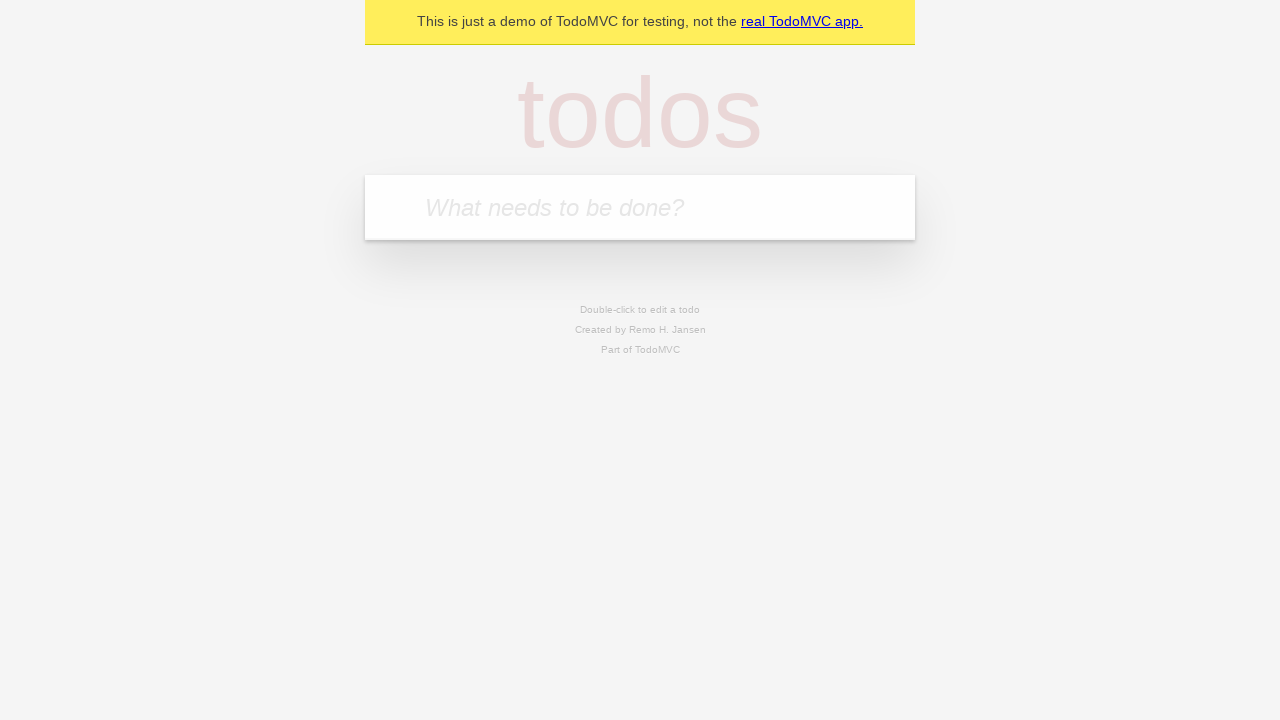

Located the todo input field
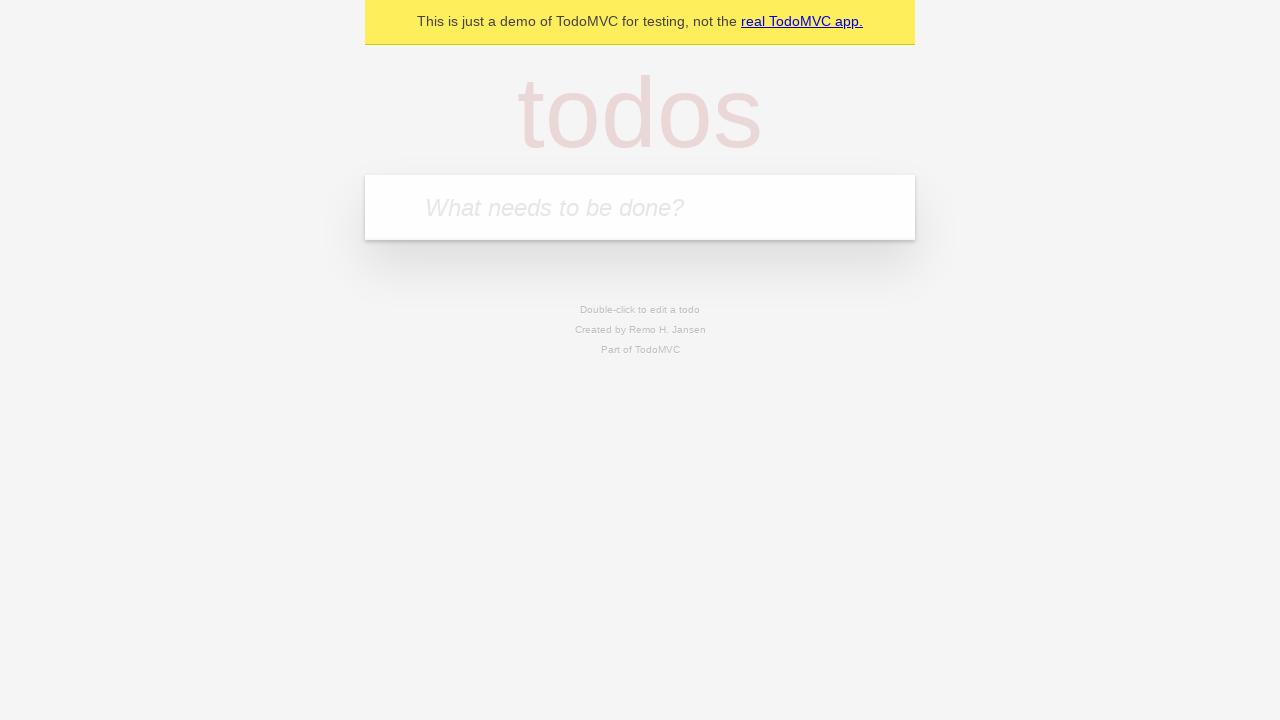

Filled todo input with 'buy some cheese' on internal:attr=[placeholder="What needs to be done?"i]
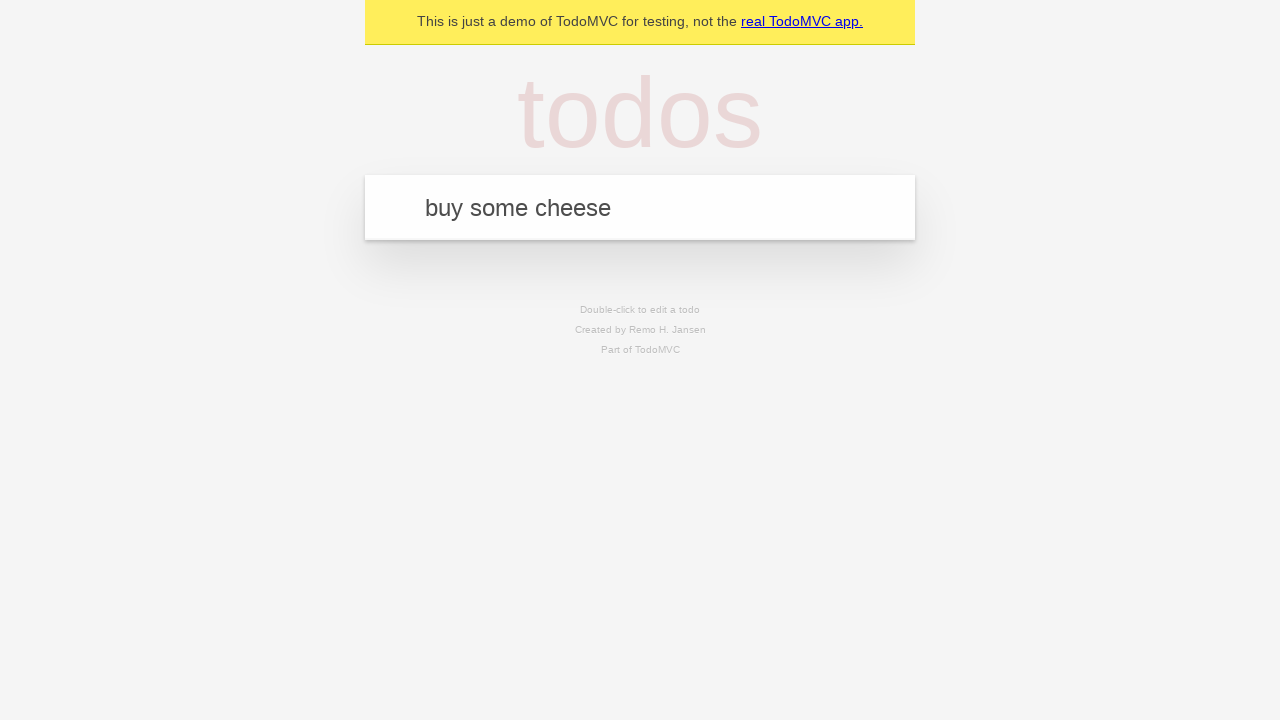

Pressed Enter to add todo item 'buy some cheese' on internal:attr=[placeholder="What needs to be done?"i]
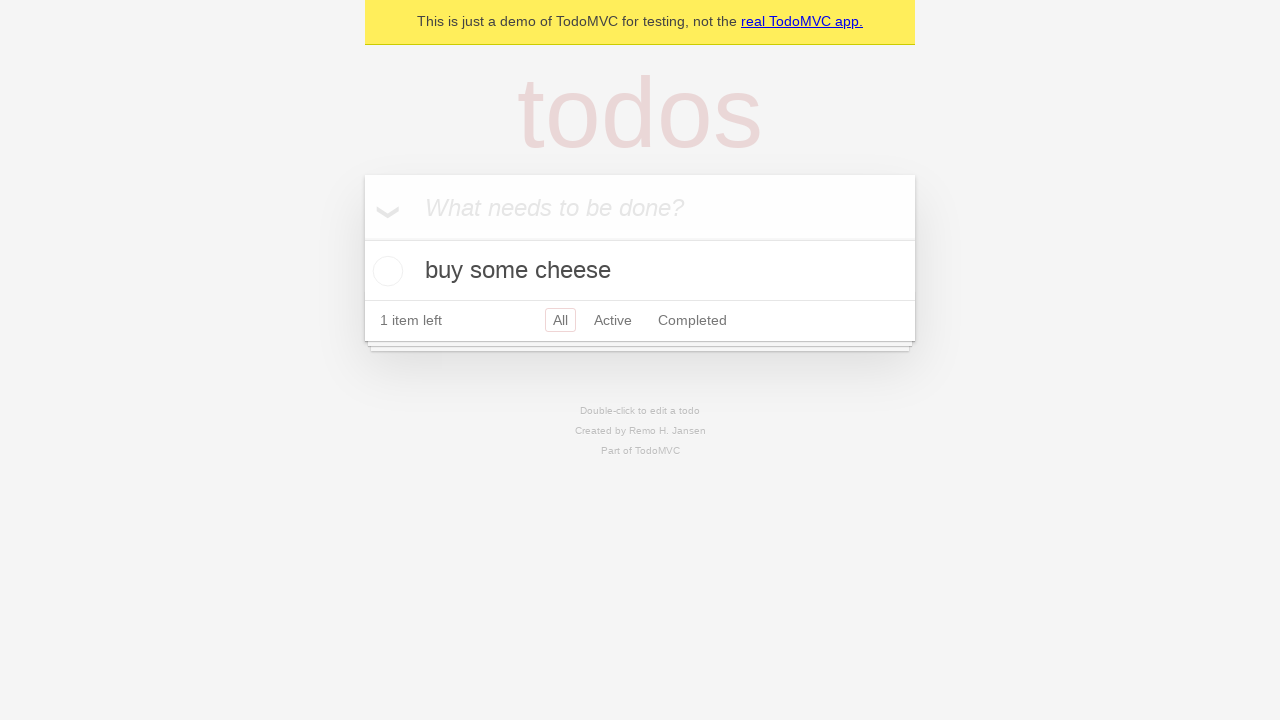

Filled todo input with 'feed the cat' on internal:attr=[placeholder="What needs to be done?"i]
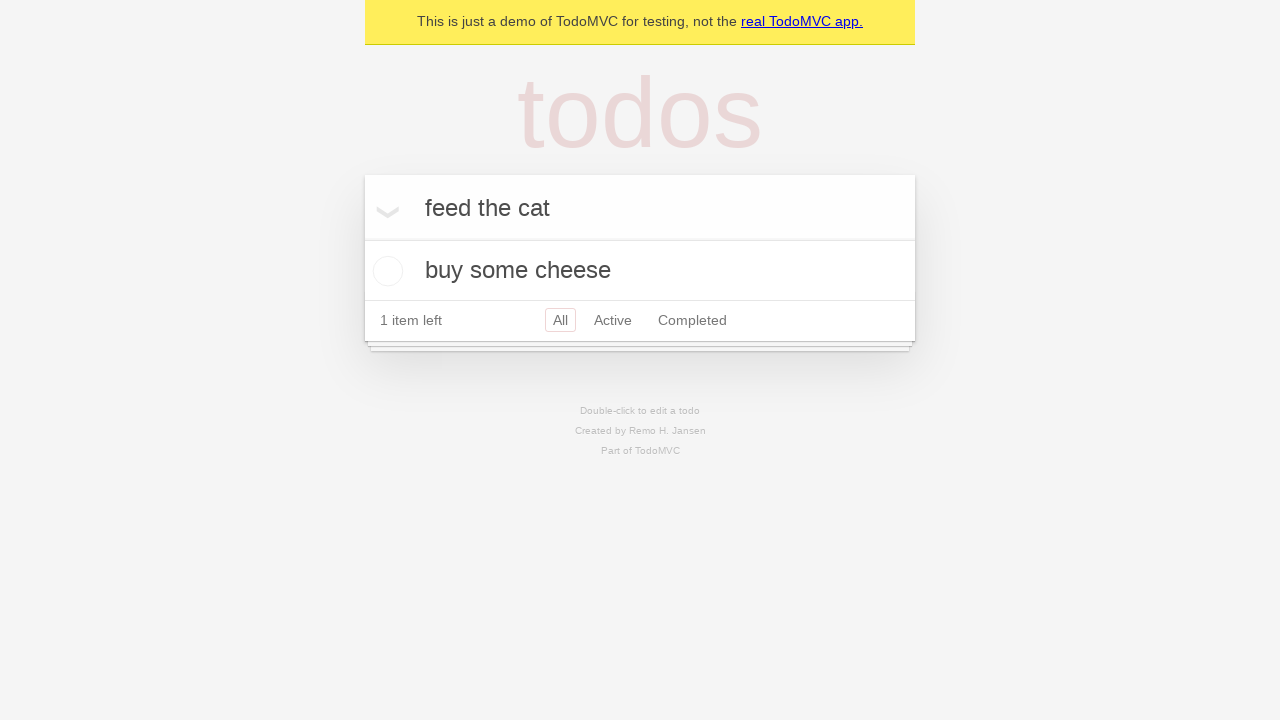

Pressed Enter to add todo item 'feed the cat' on internal:attr=[placeholder="What needs to be done?"i]
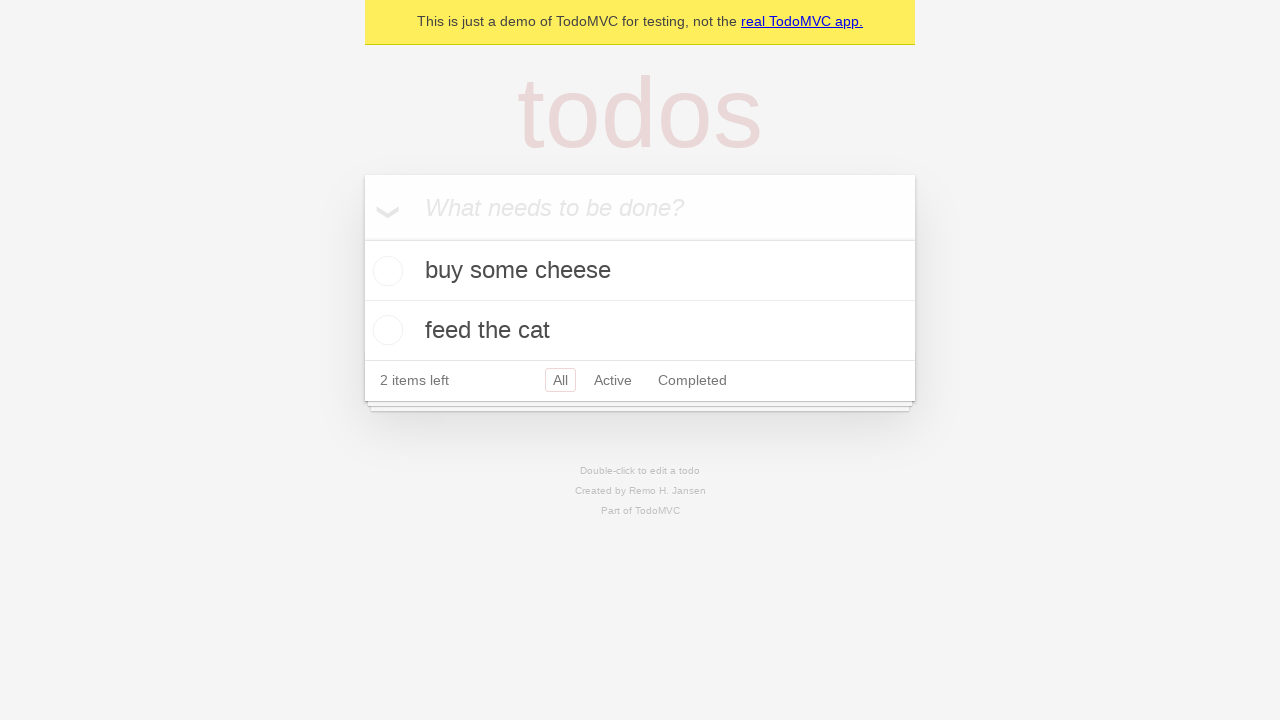

Filled todo input with 'book a doctors appointment' on internal:attr=[placeholder="What needs to be done?"i]
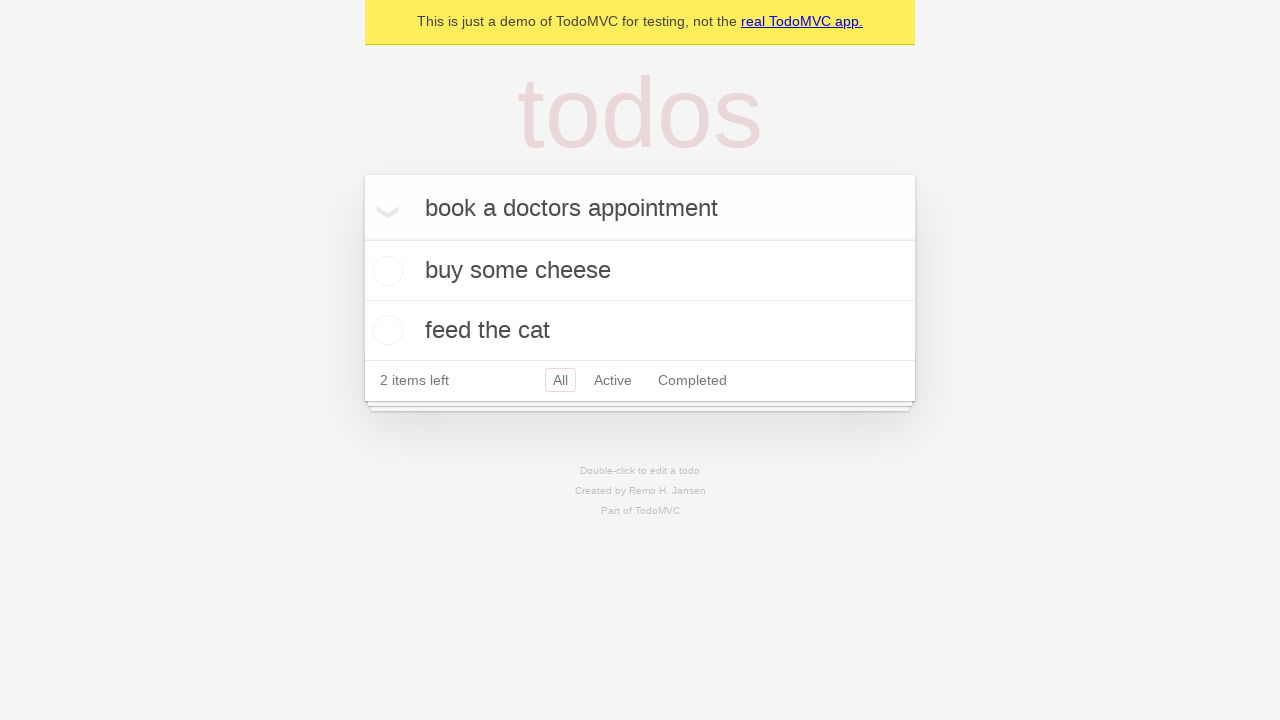

Pressed Enter to add todo item 'book a doctors appointment' on internal:attr=[placeholder="What needs to be done?"i]
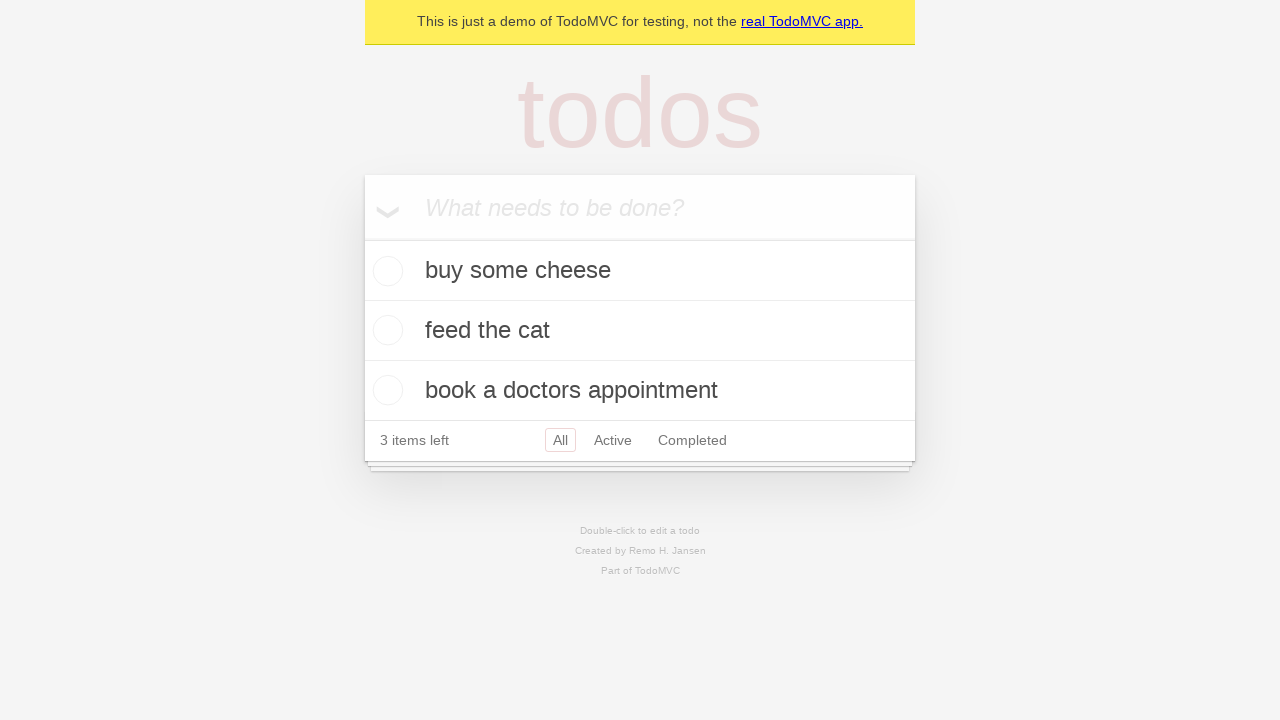

Todo count indicator loaded, confirming all 3 items were added
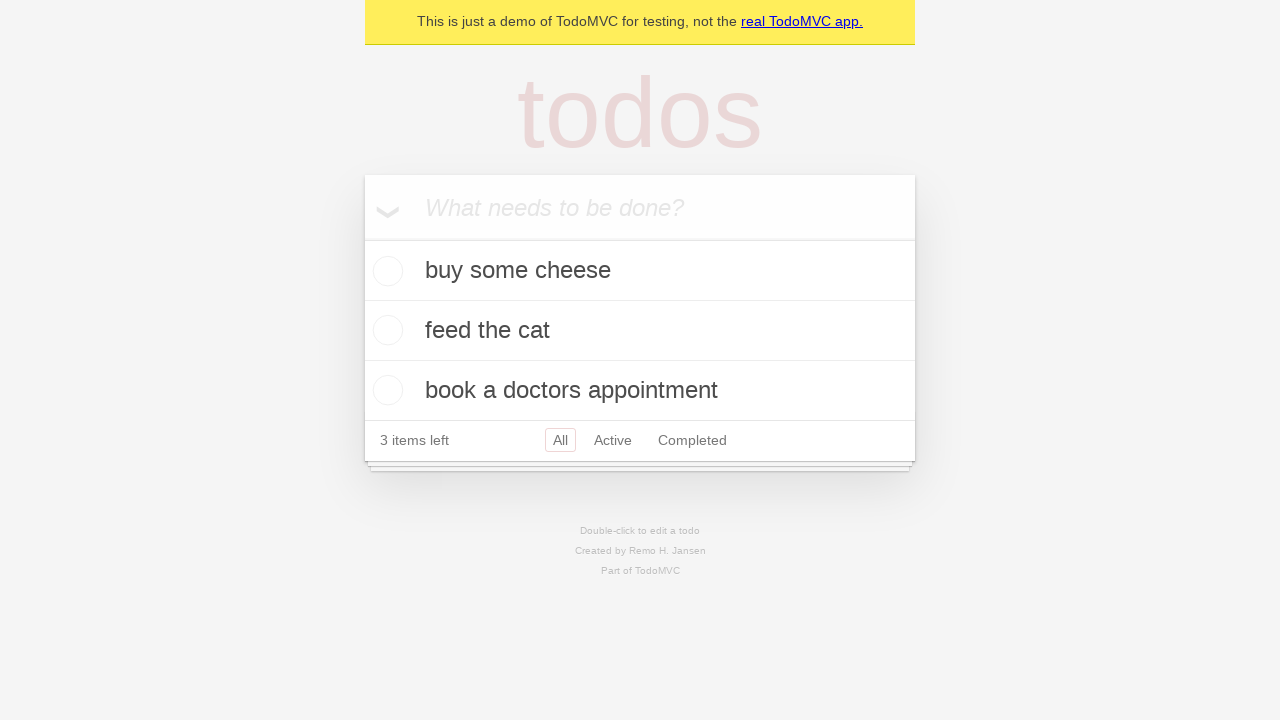

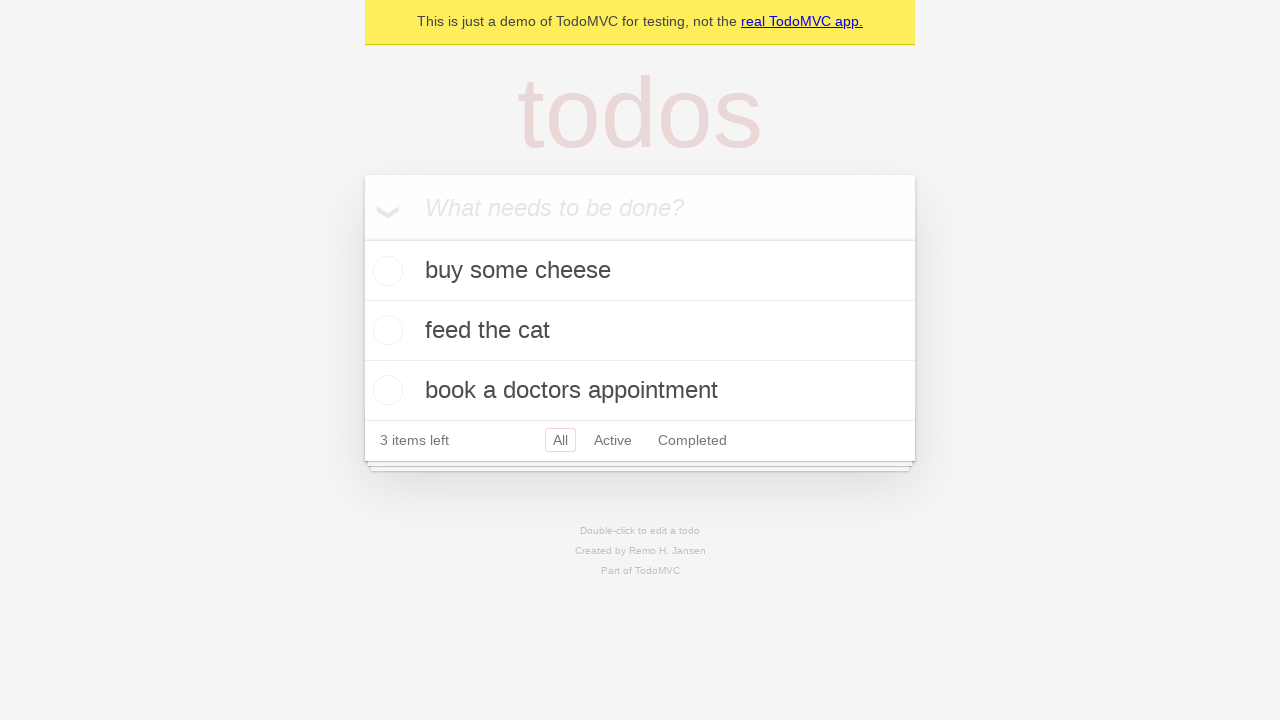